Tests JavaScript prompt alert functionality by clicking a button to trigger a prompt, entering text, and accepting the alert

Starting URL: https://syntaxprojects.com/javascript-alert-box-demo.php

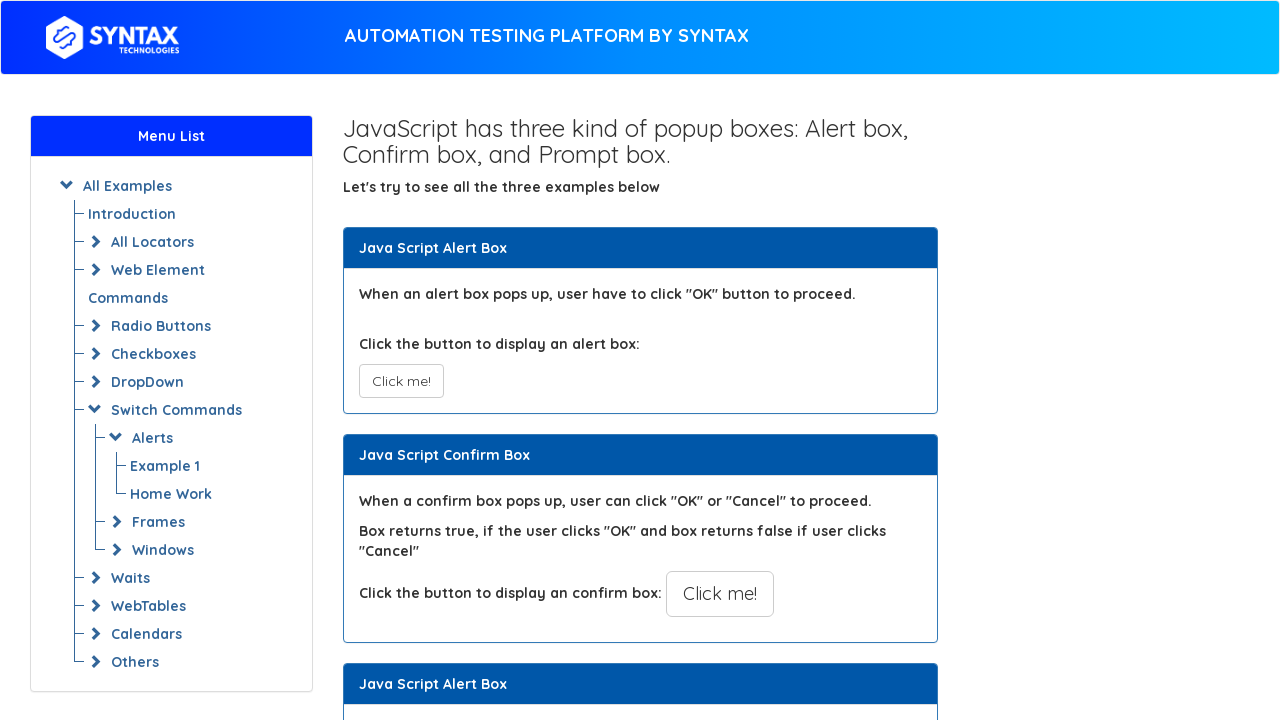

Clicked button to trigger prompt alert at (714, 360) on xpath=//button[@onclick='myPromptFunction()']
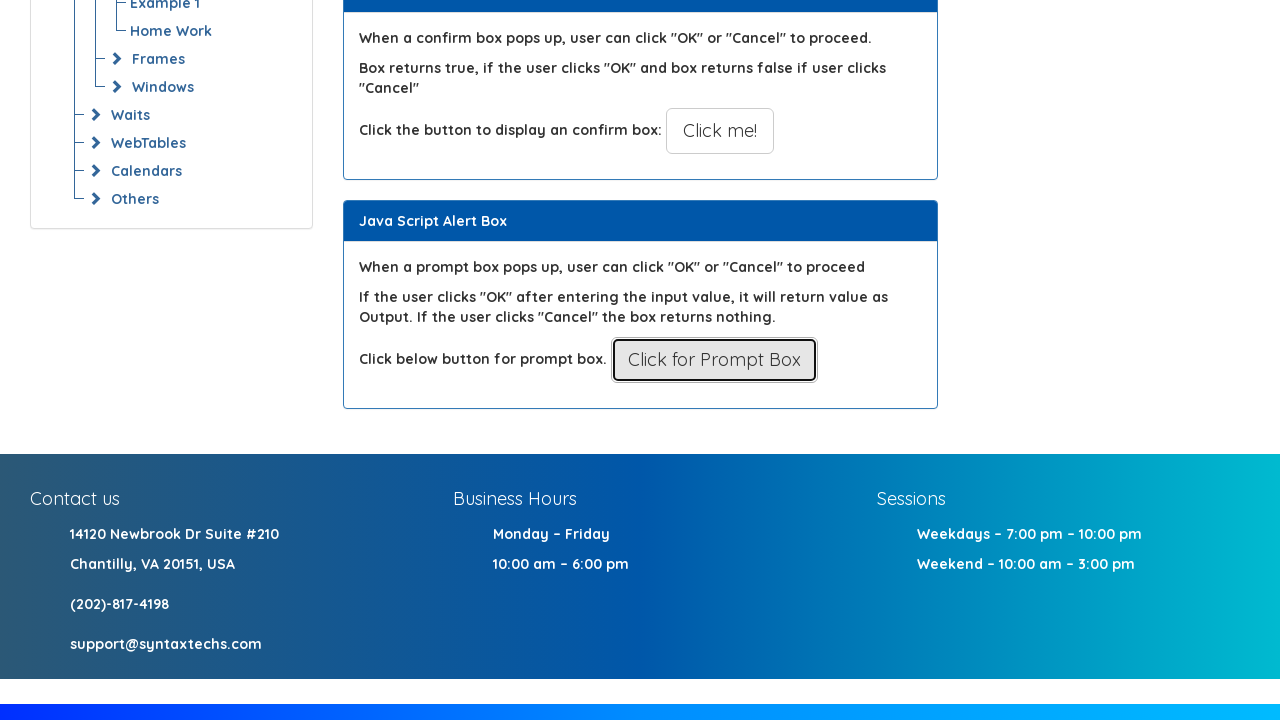

Set up dialog handler to accept prompt with text 'wonderland'
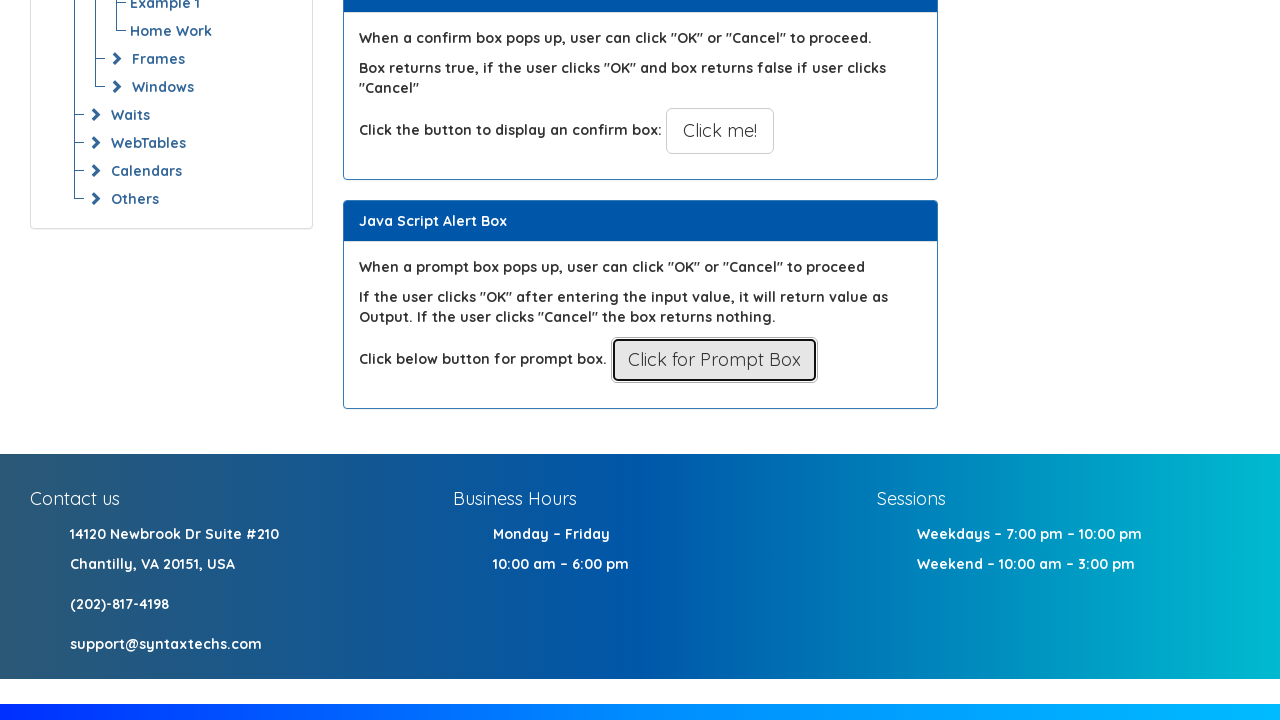

Clicked button to trigger prompt alert with handler active at (714, 360) on xpath=//button[@onclick='myPromptFunction()']
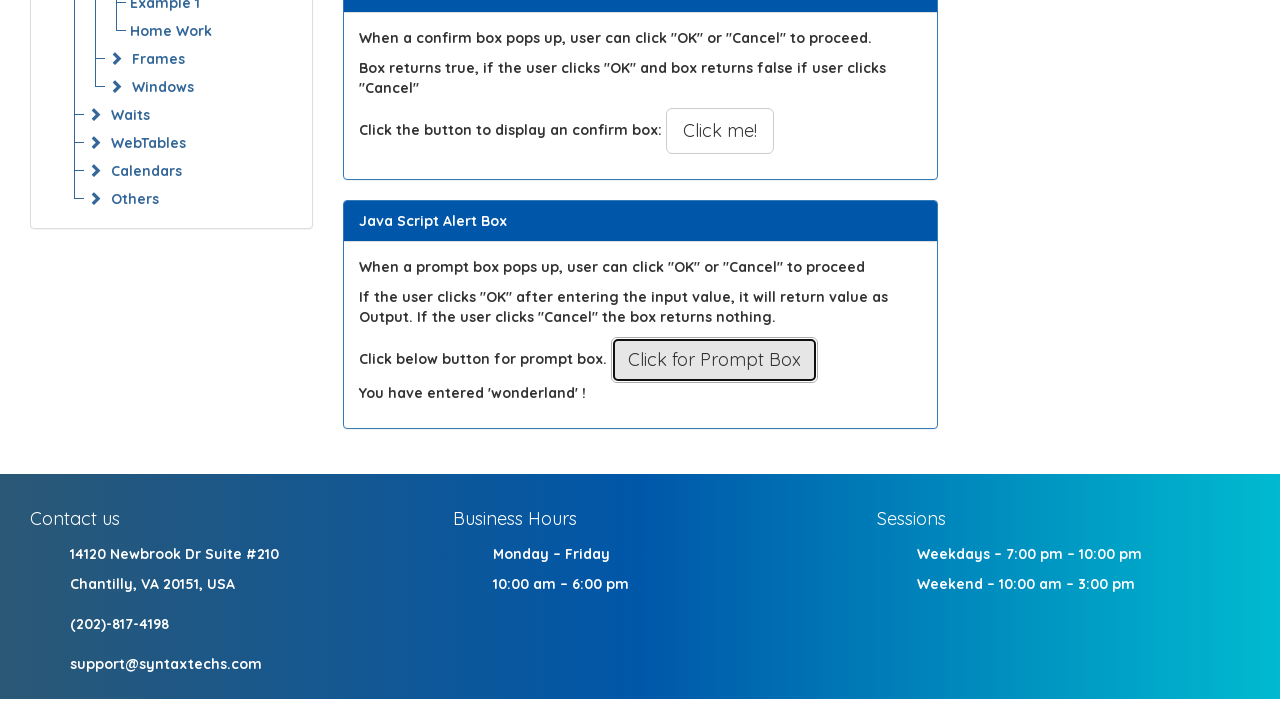

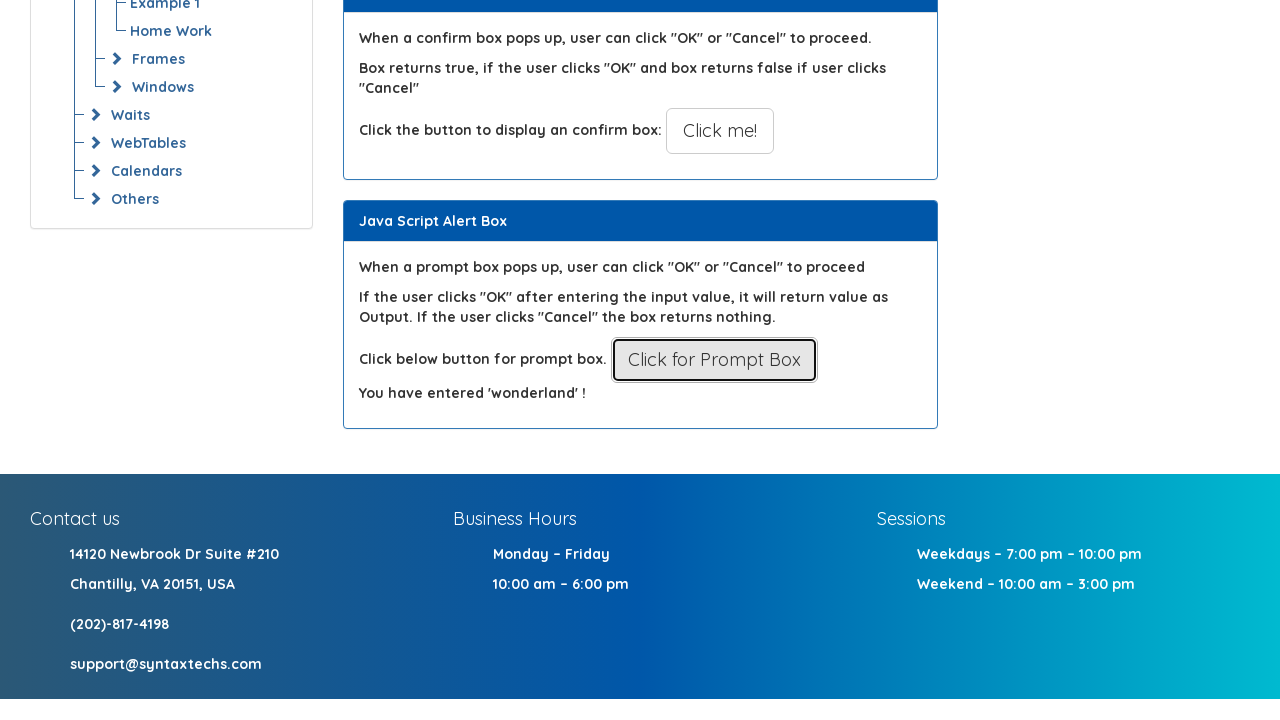